Tests that languages under category P are displayed in ascending alphabetical order by navigating to Browse Languages, selecting letter P, and verifying the sort order.

Starting URL: https://www.99-bottles-of-beer.net/

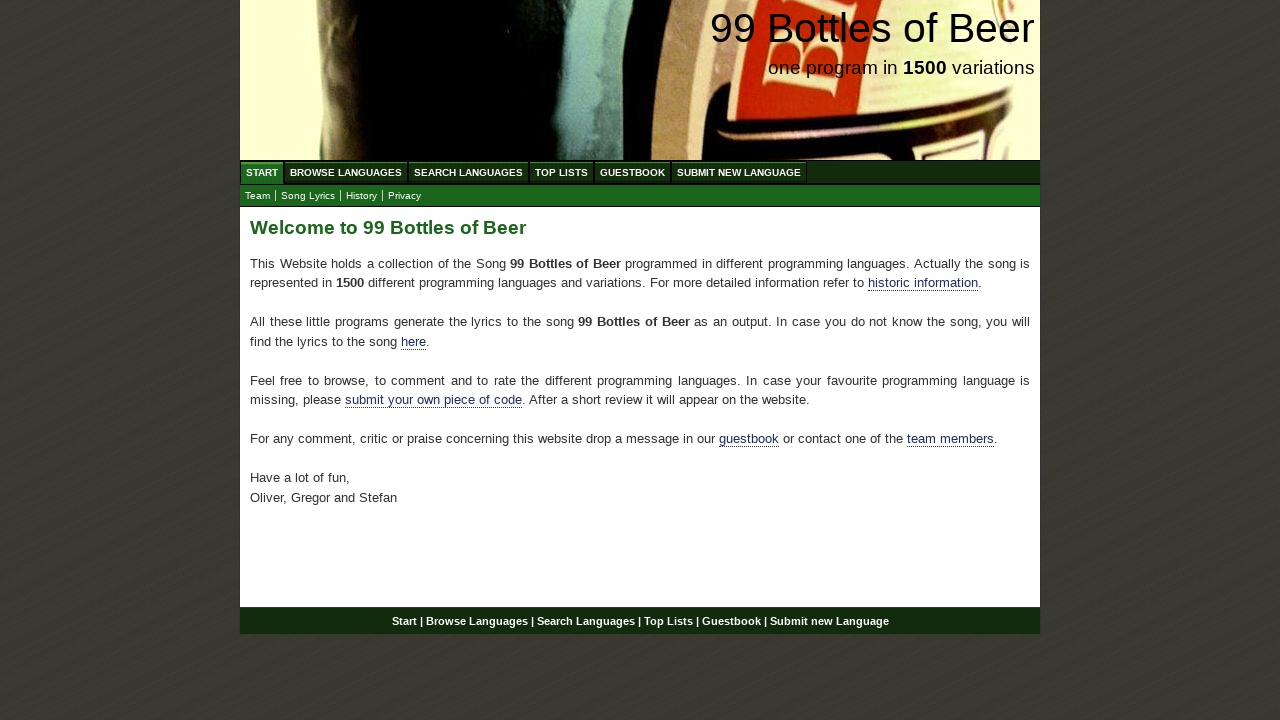

Clicked on Browse Languages menu at (346, 172) on xpath=//ul[@id='menu']//a[@href='/abc.html']
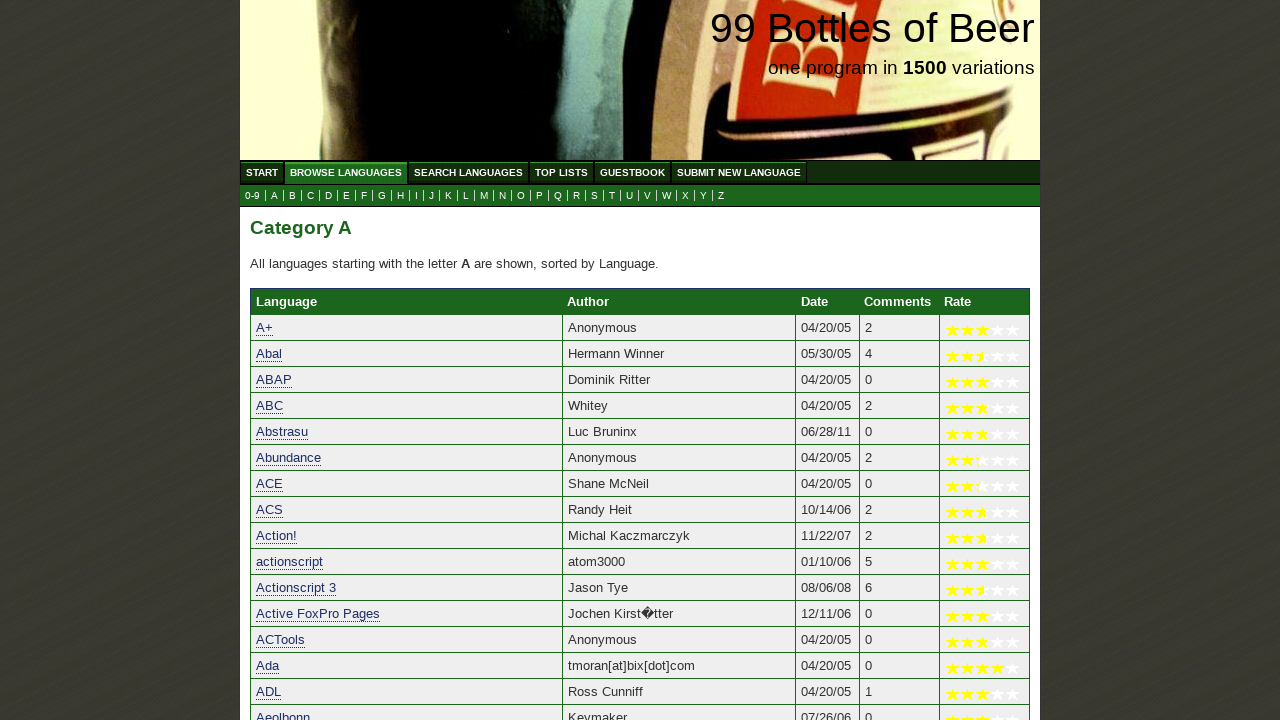

Clicked on letter P in the submenu at (540, 196) on xpath=//ul[@id='submenu']//a[@href='p.html']
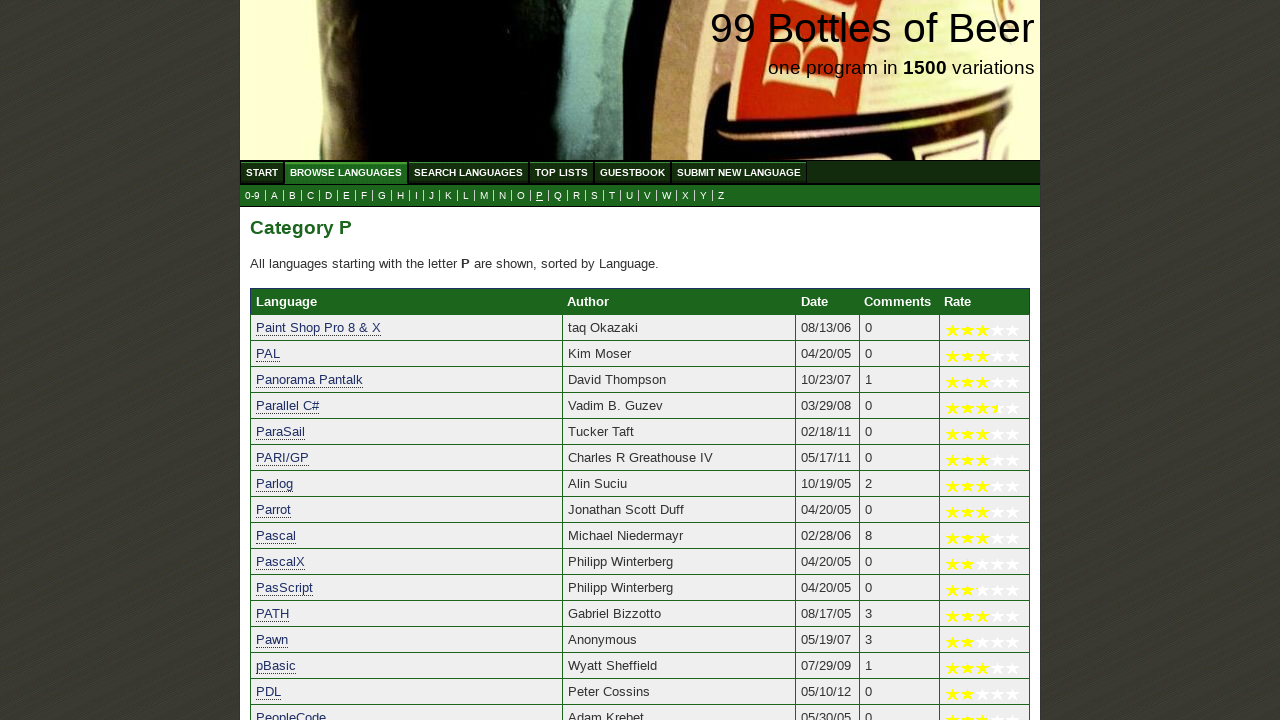

Languages list for letter P loaded
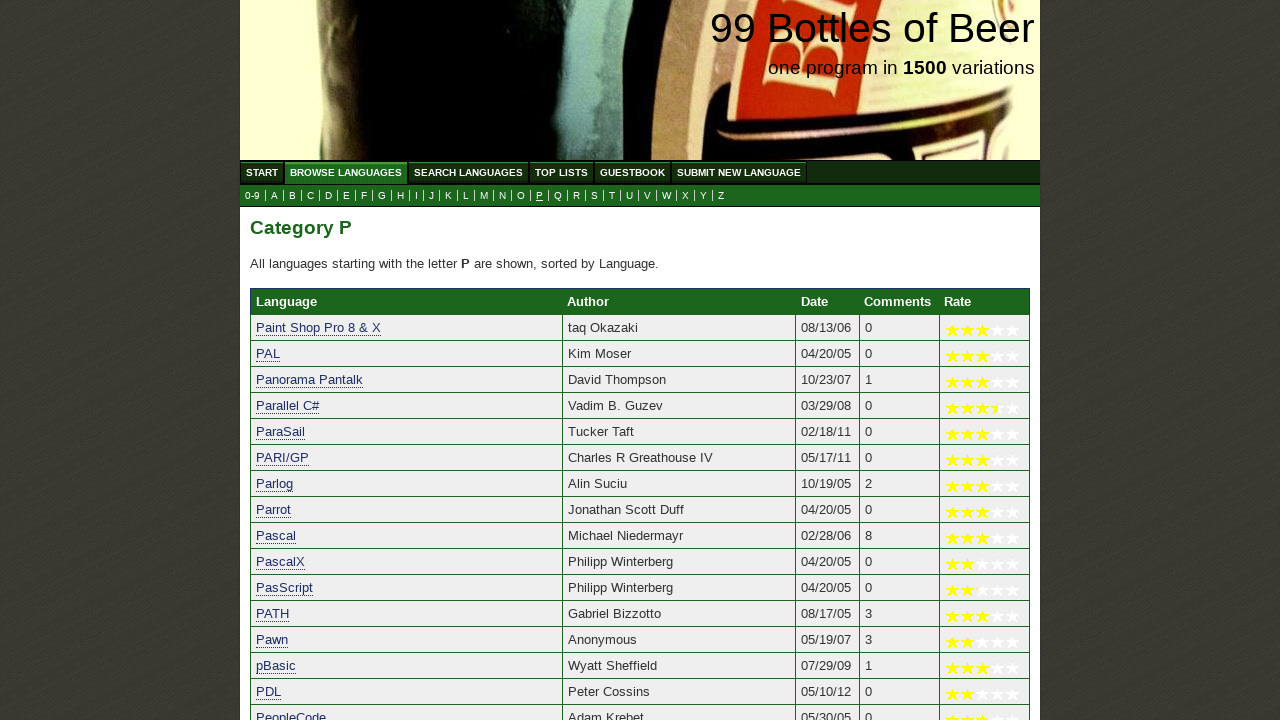

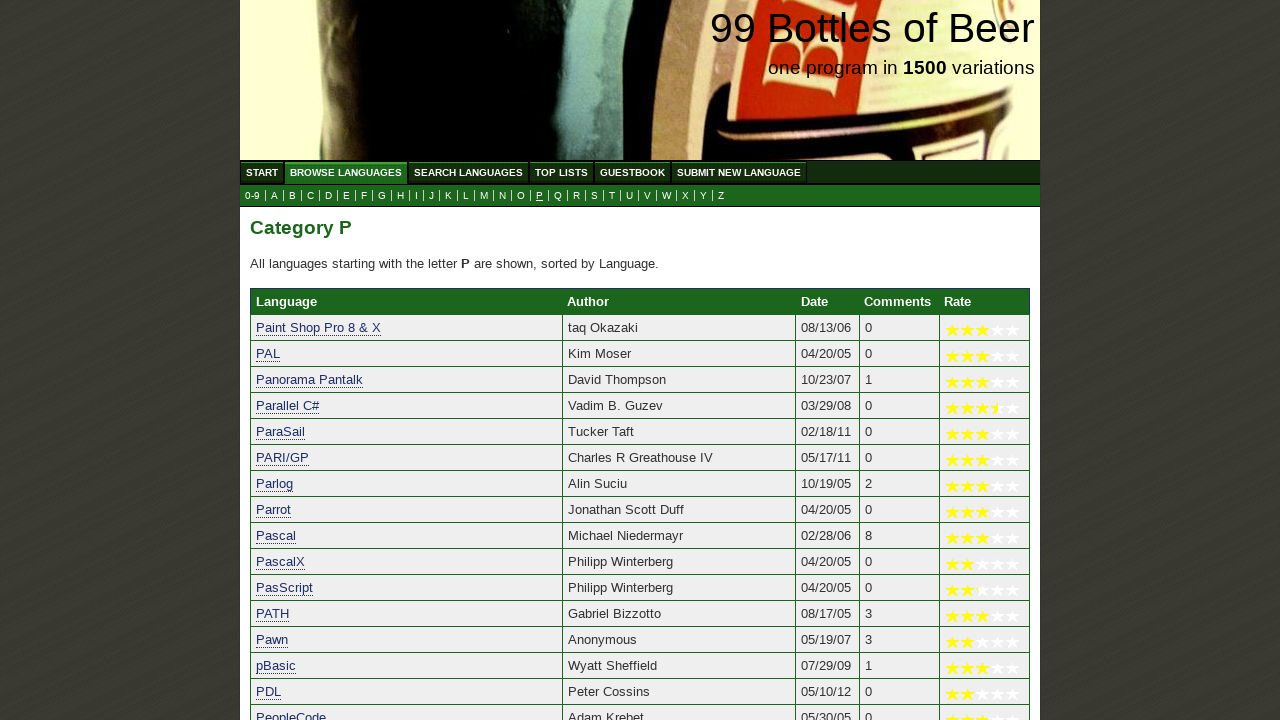